Waits for price to reach $100, books it, solves a math problem, and submits the answer

Starting URL: http://suninjuly.github.io/explicit_wait2.html

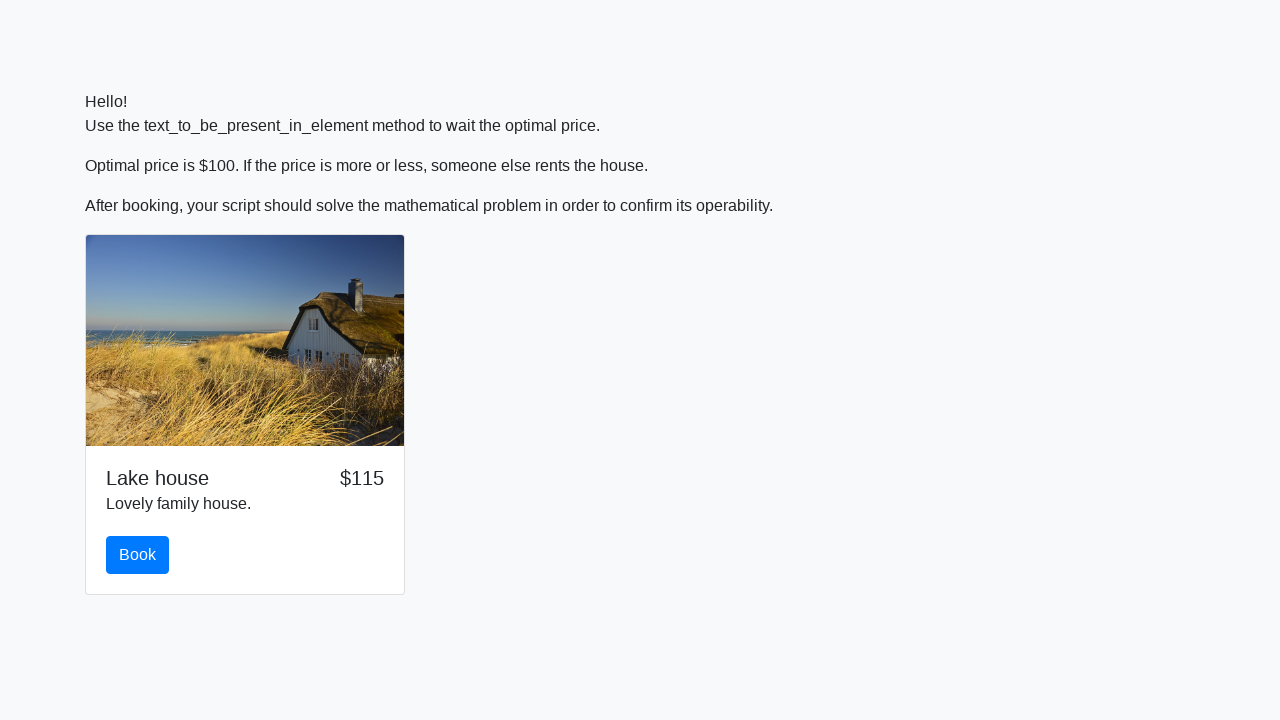

Waited for price to reach $100
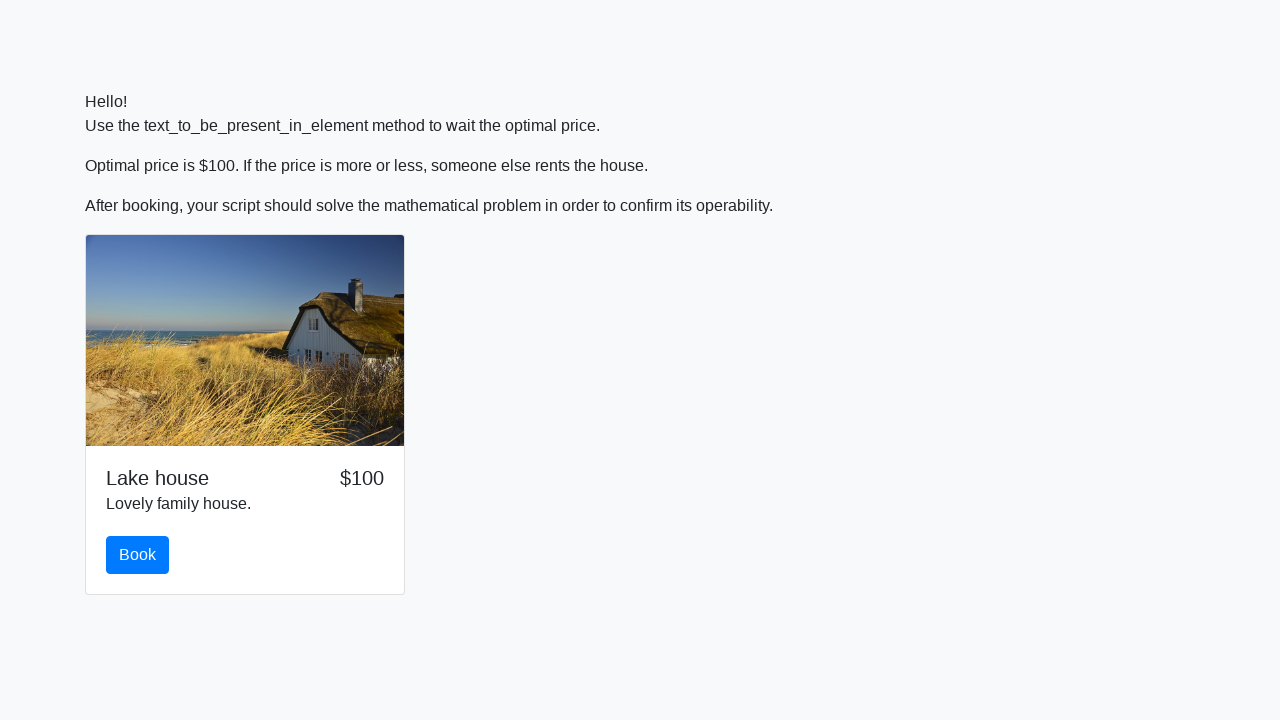

Clicked the book button at (138, 555) on button#book
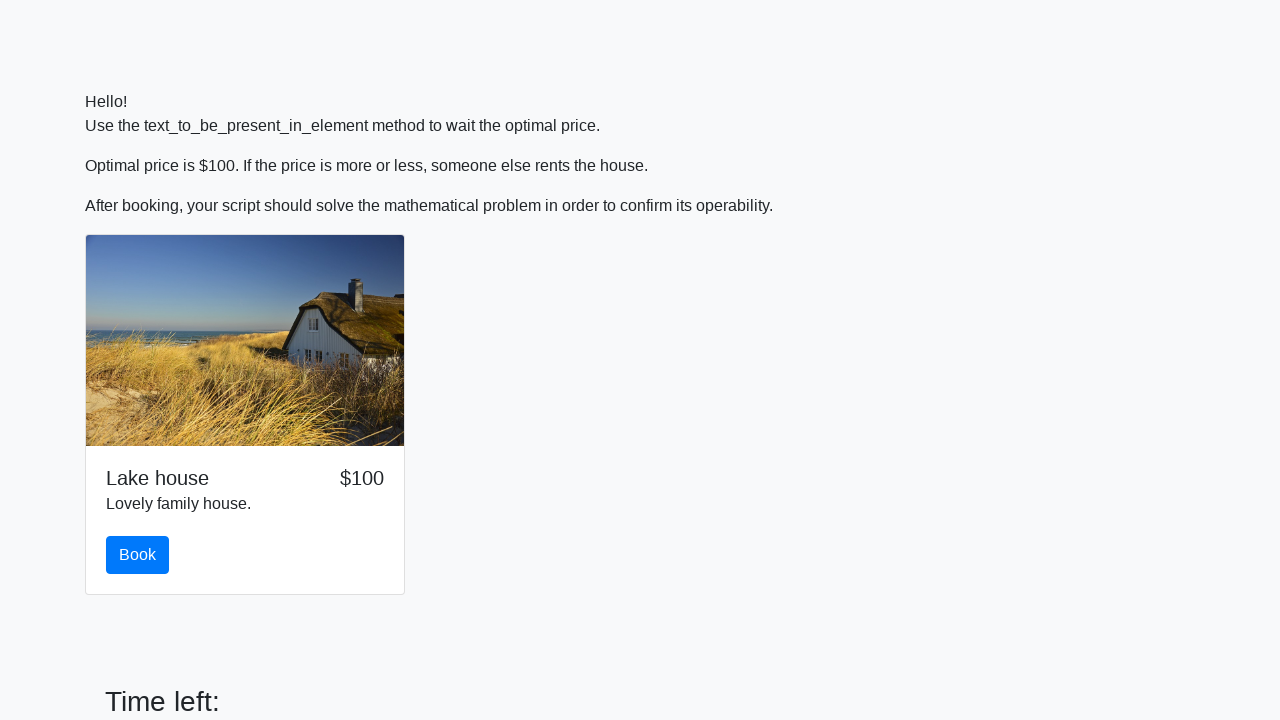

Retrieved x value from input_value span: 60
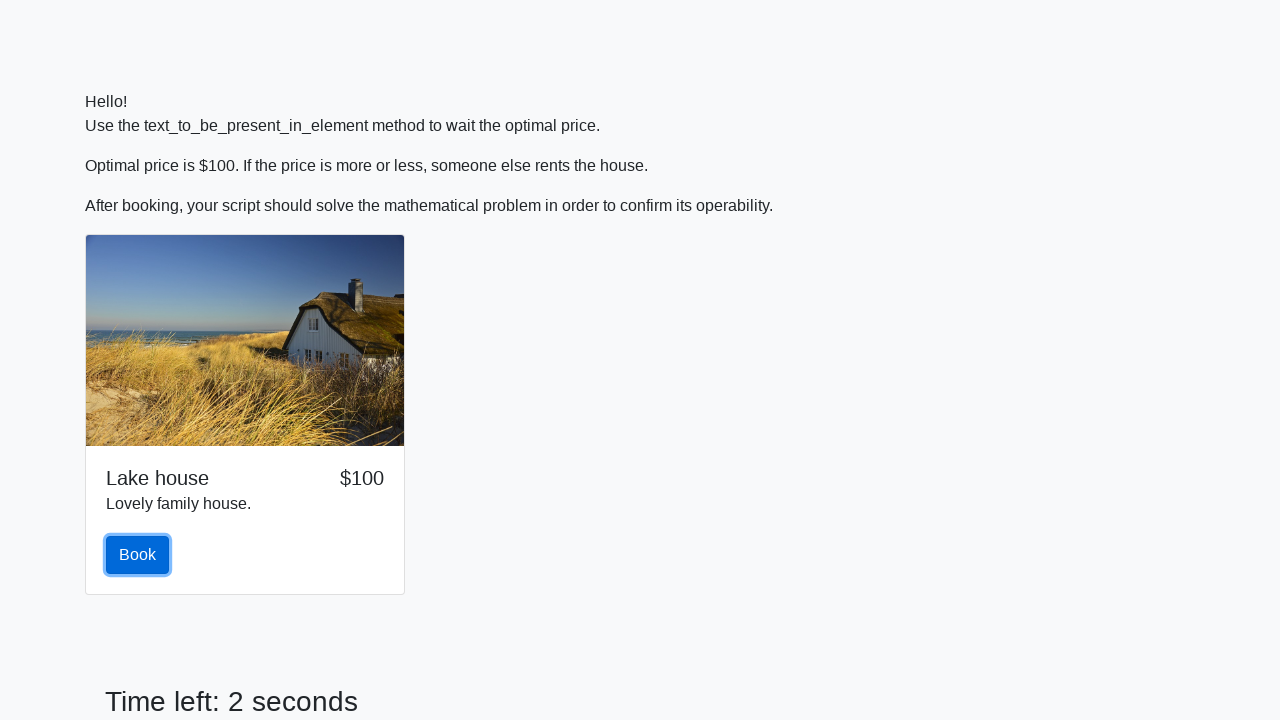

Calculated math answer: log(abs(12 * sin(60))) = 1.2968420401471235
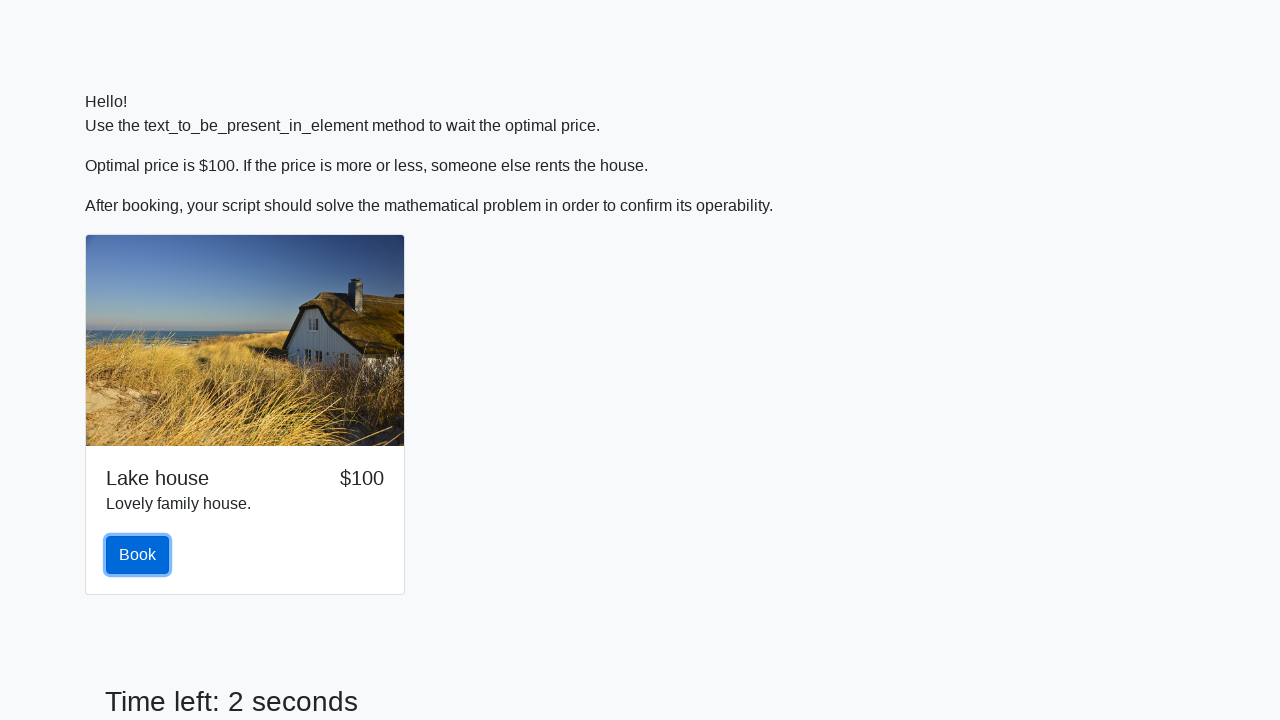

Filled answer field with value: 1.2968420401471235 on input#answer
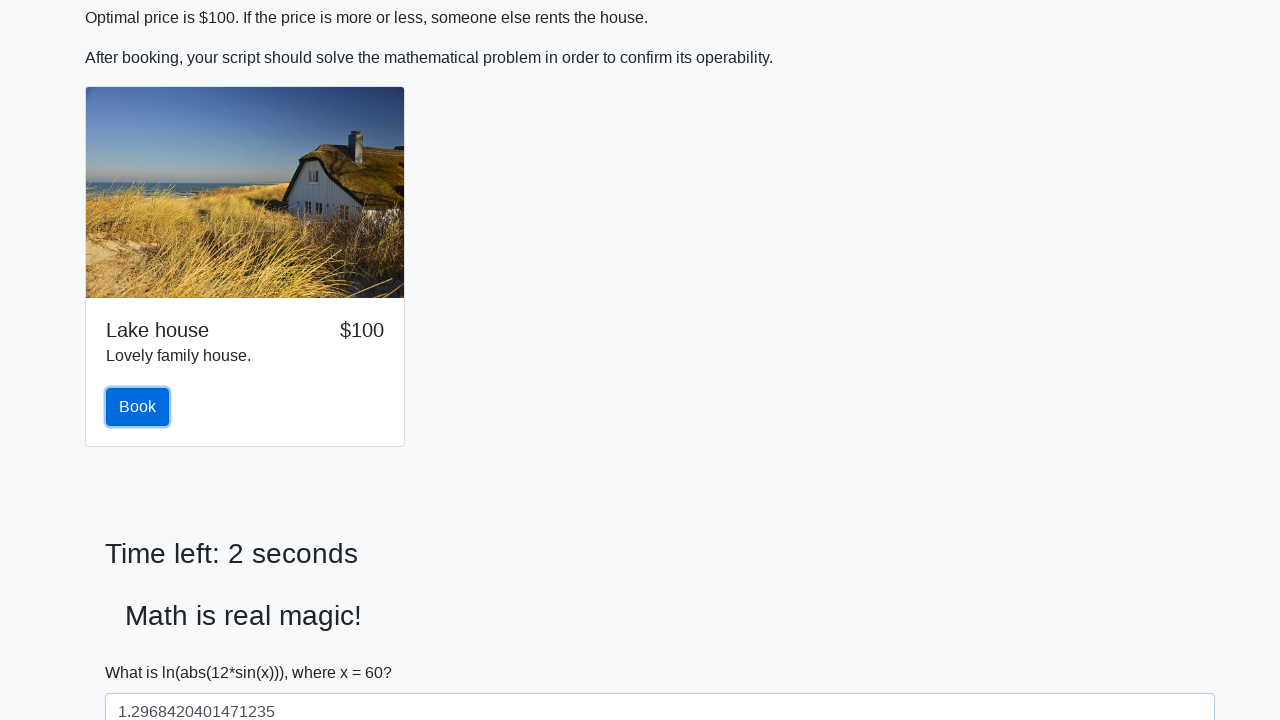

Clicked solve button to submit the answer at (143, 651) on button#solve
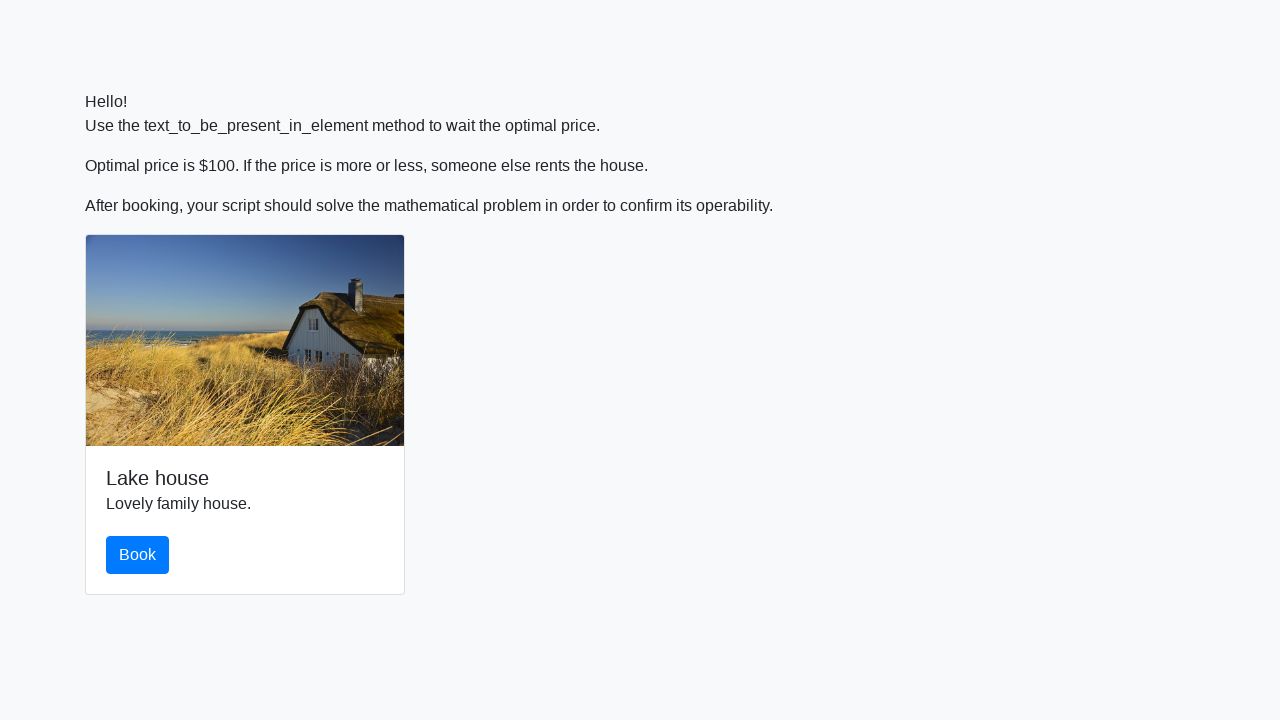

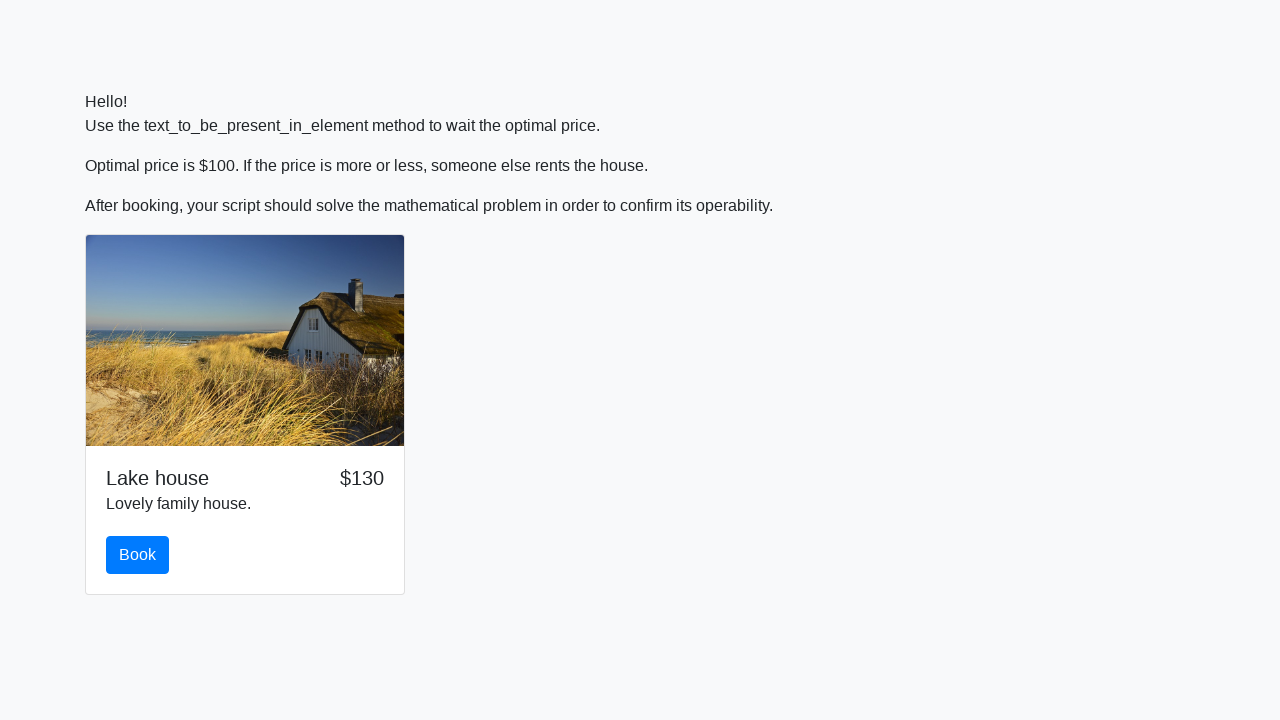